Tests alert box functionality by triggering an alert, capturing its text, and accepting it

Starting URL: http://demo.automationtesting.in/Alerts.html

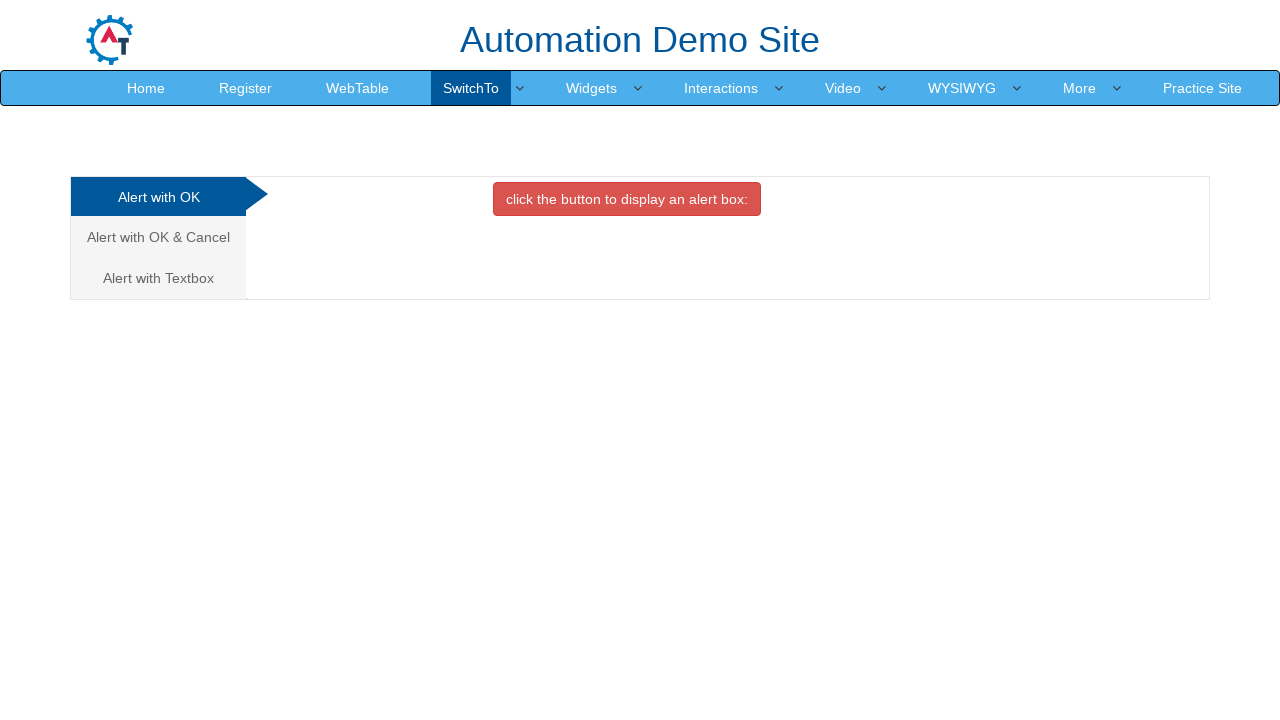

Set up dialog handler to capture and accept alerts
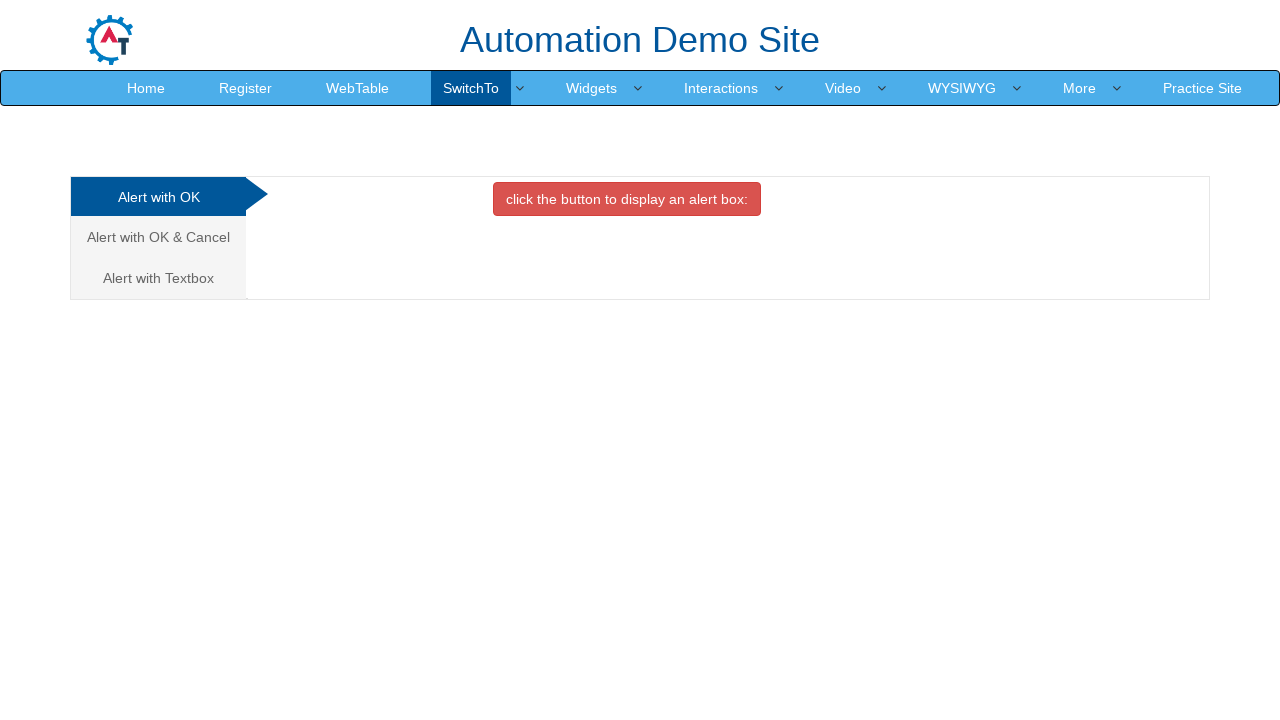

Clicked alert box trigger button at (627, 199) on button[onclick='alertbox()']
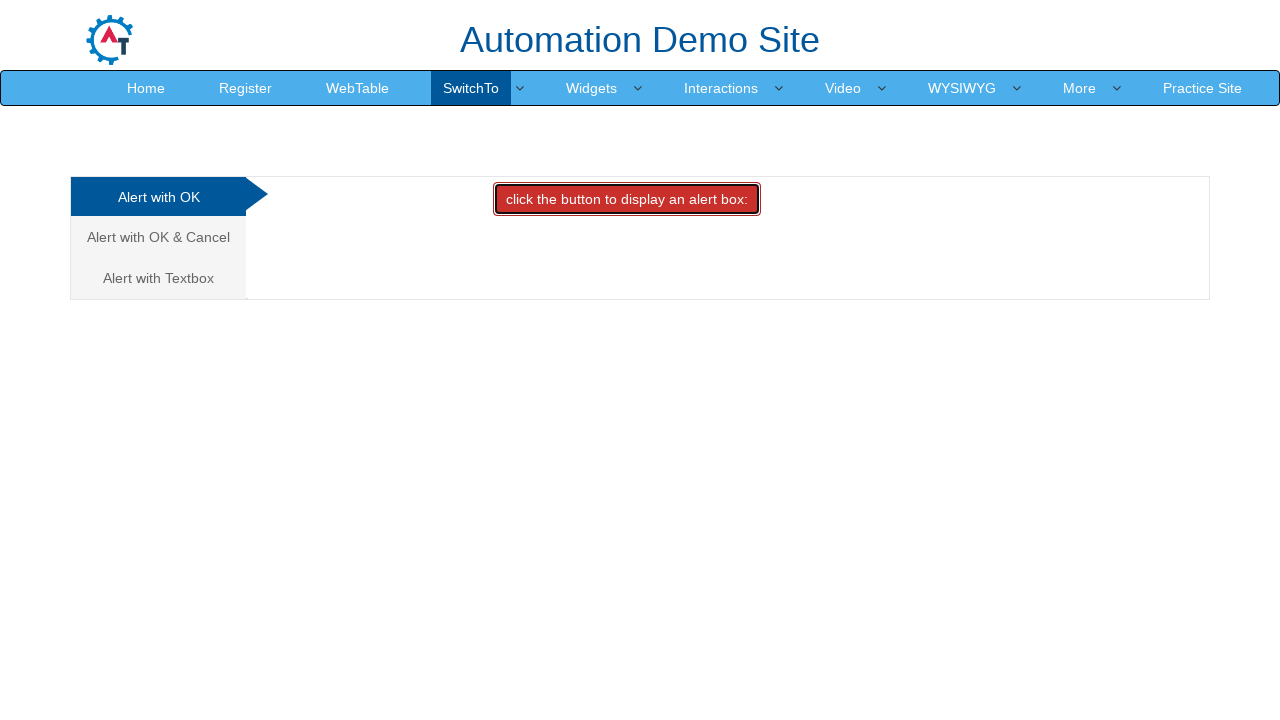

Waited for alert to be processed
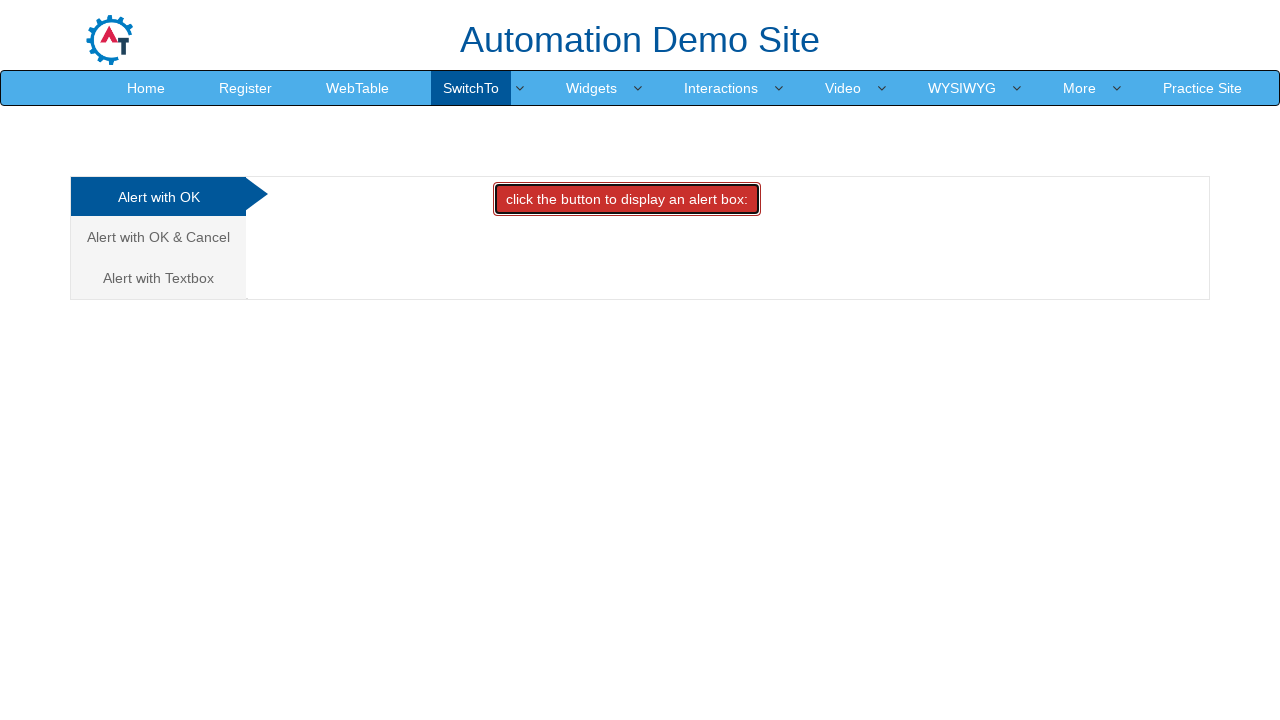

Captured and printed alert message: 'I am an alert box!'
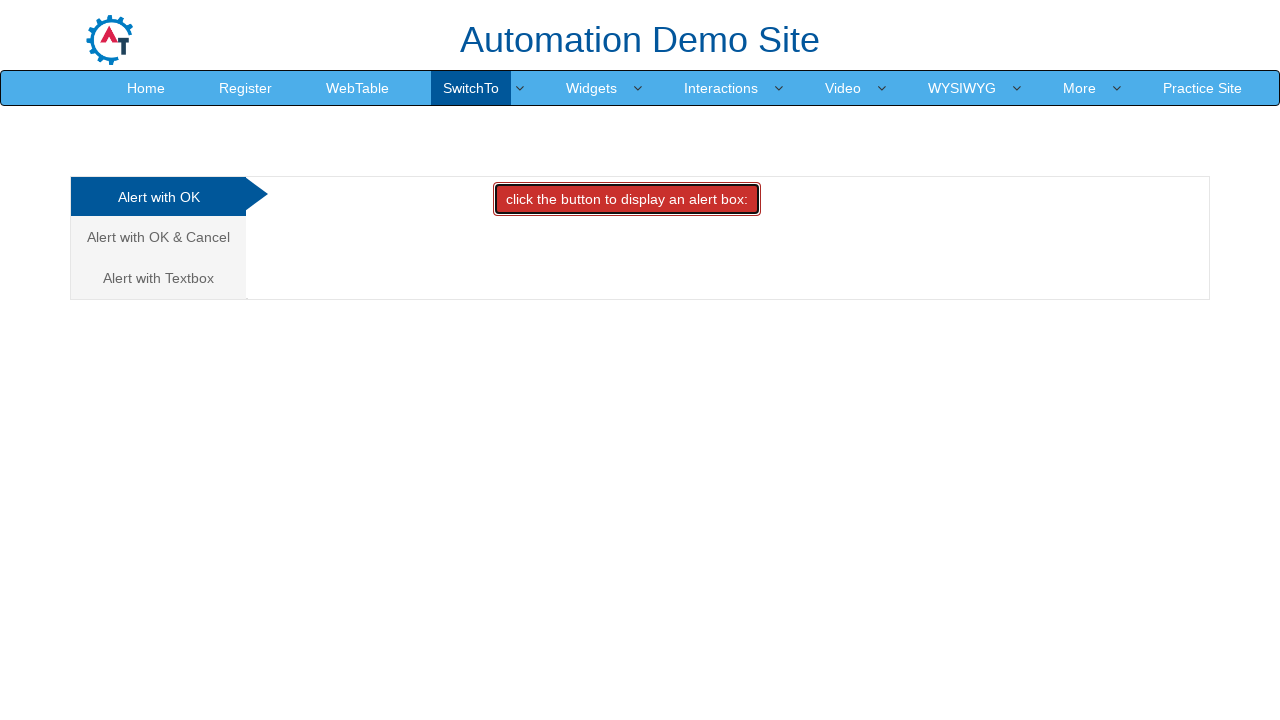

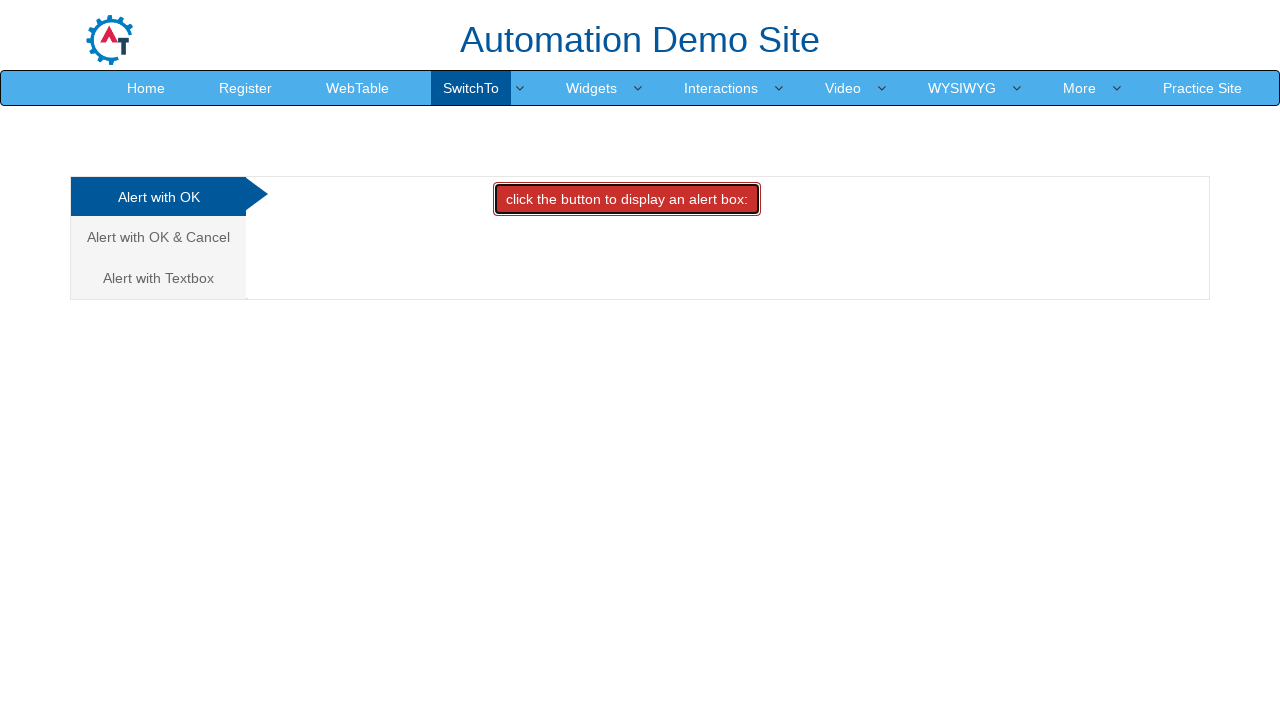